Tests that the clear completed button displays the correct text after marking an item complete.

Starting URL: https://demo.playwright.dev/todomvc

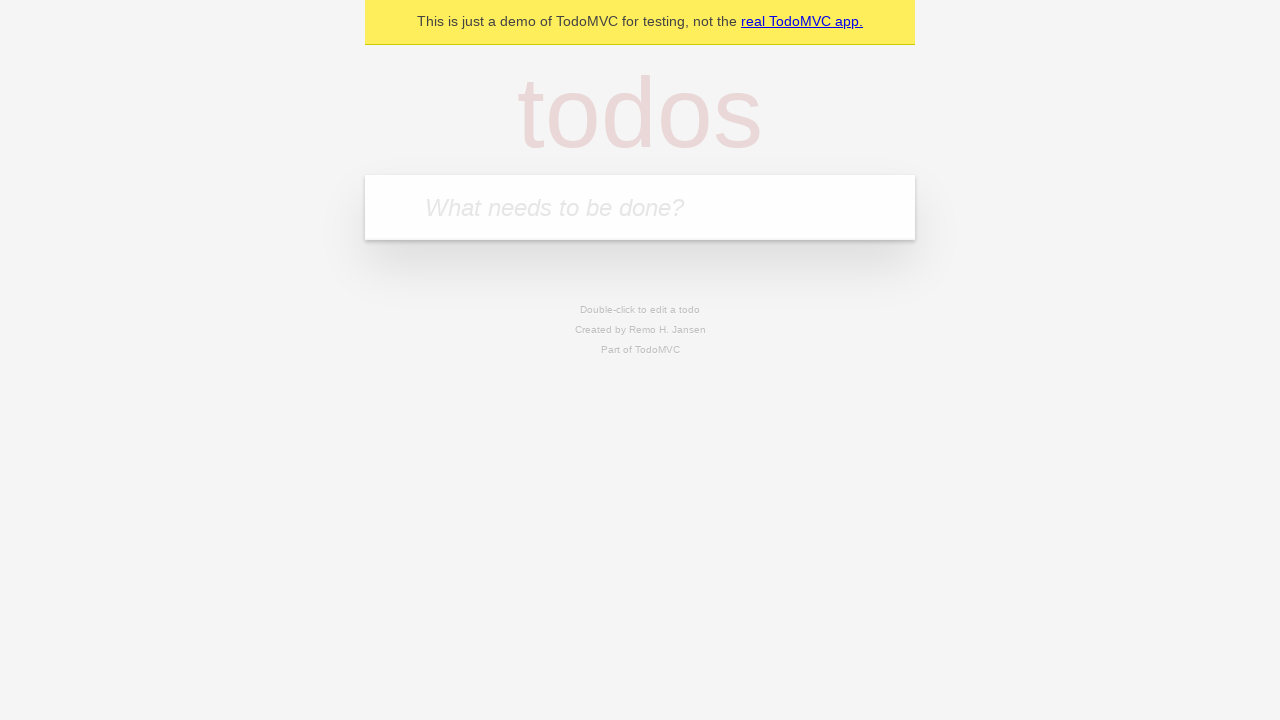

Filled new todo input with 'buy some cheese' on .new-todo
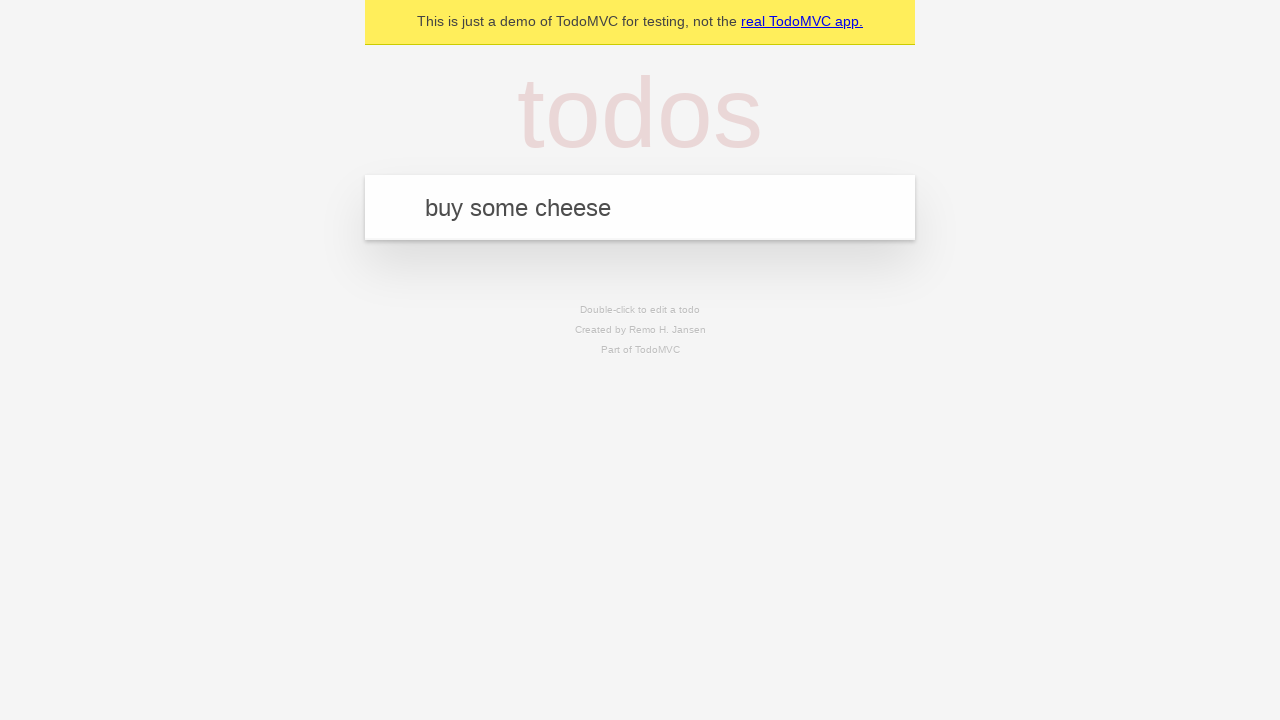

Pressed Enter to add first todo on .new-todo
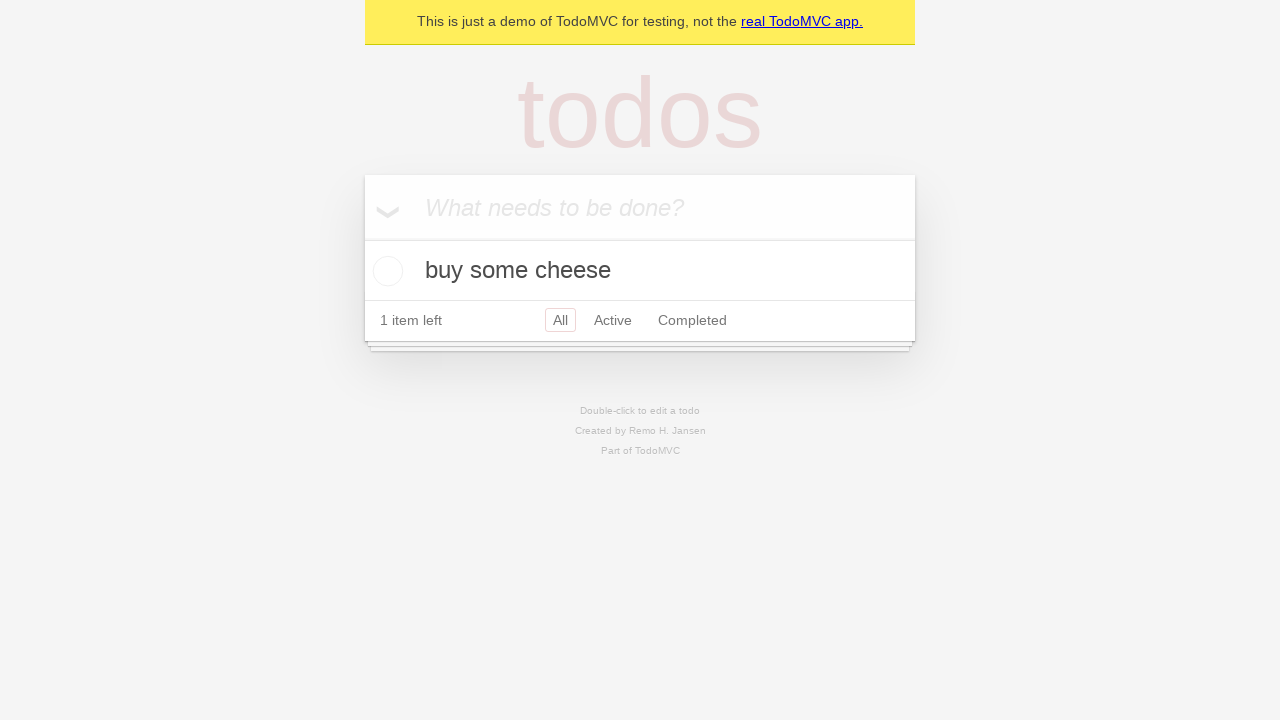

Filled new todo input with 'feed the cat' on .new-todo
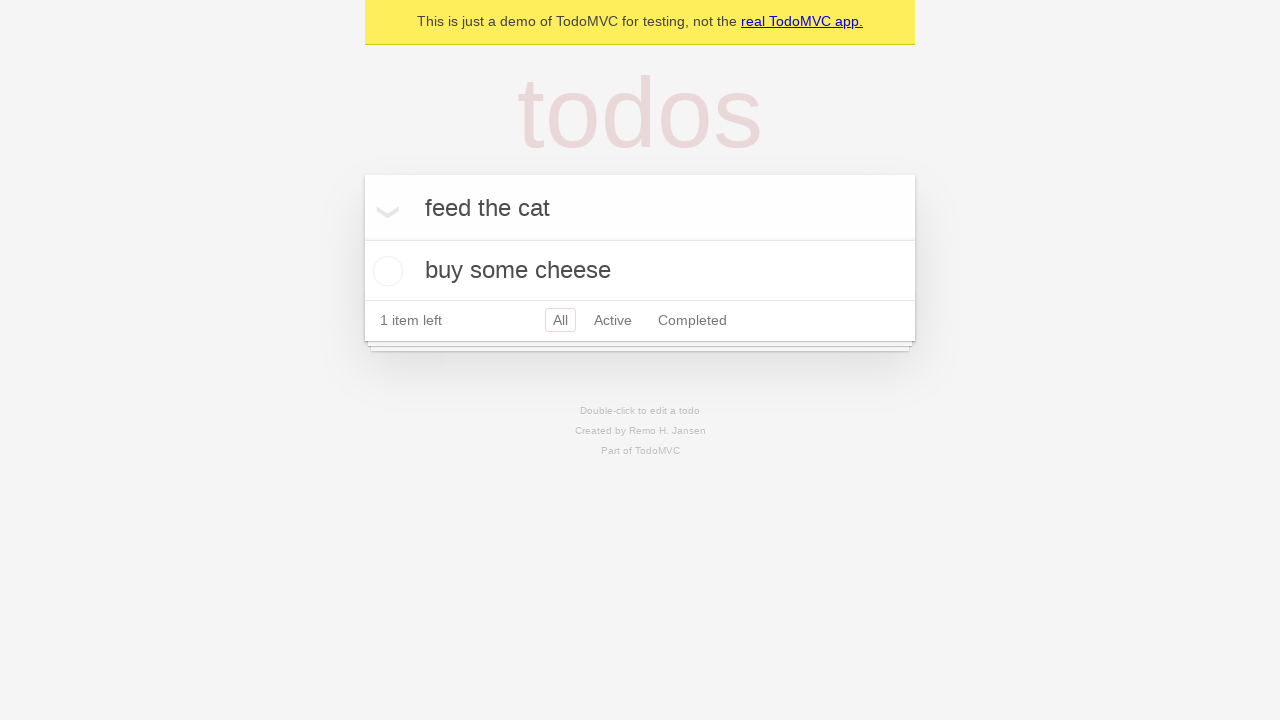

Pressed Enter to add second todo on .new-todo
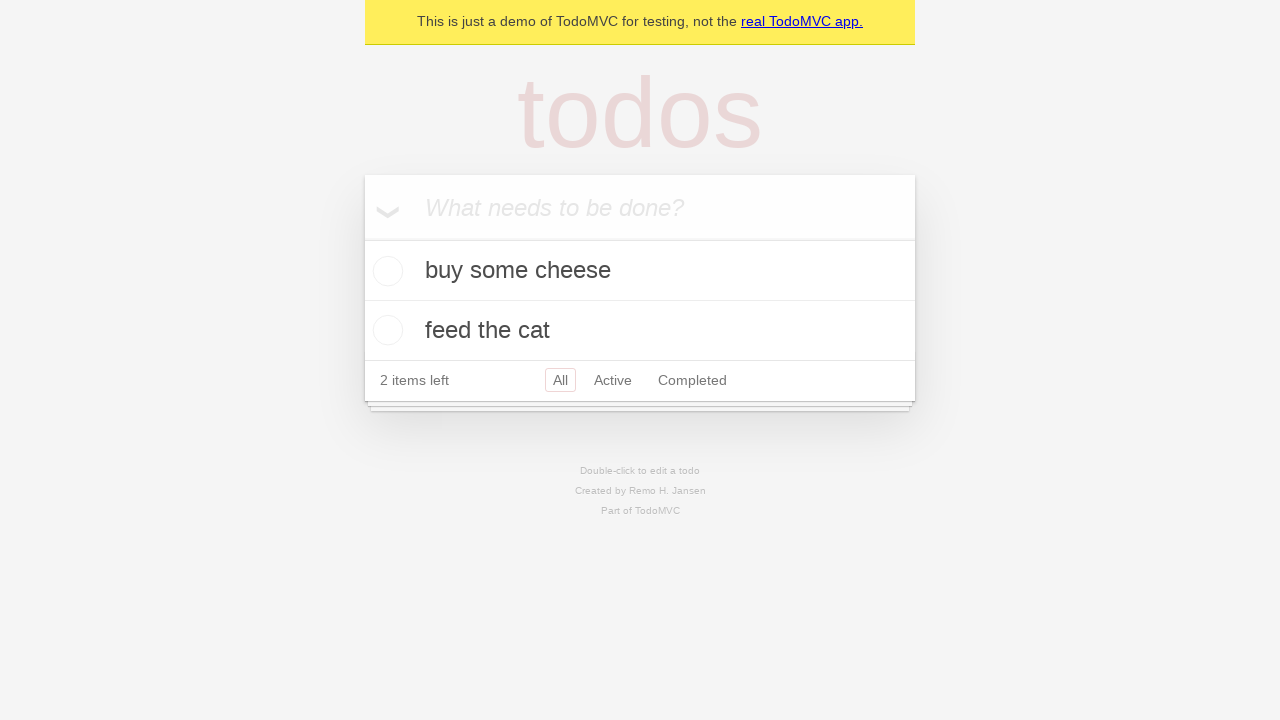

Filled new todo input with 'book a doctors appointment' on .new-todo
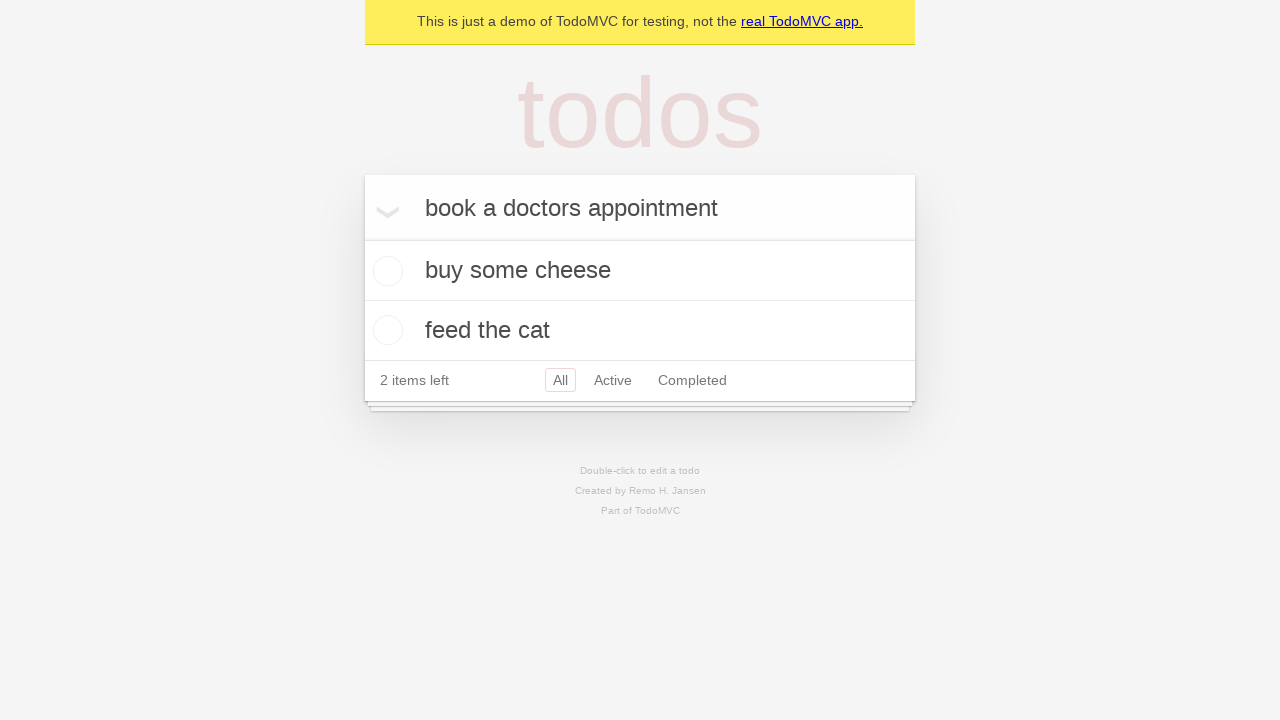

Pressed Enter to add third todo on .new-todo
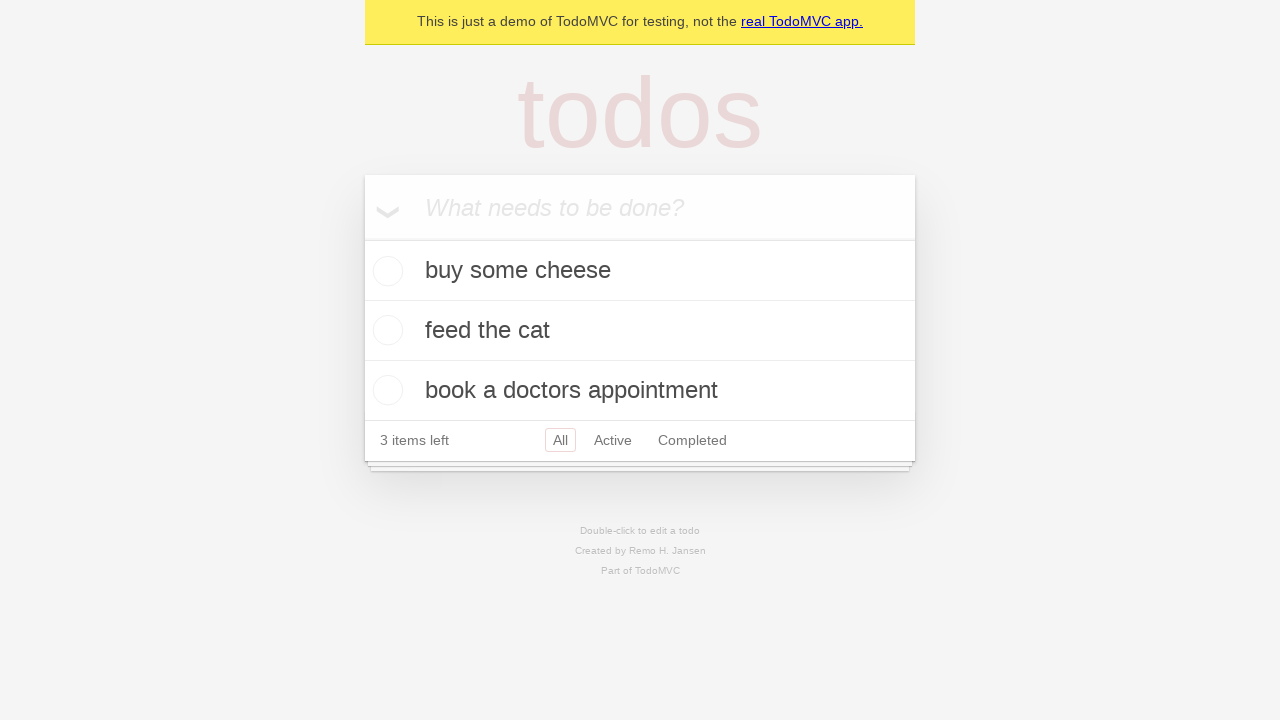

Checked the first todo item to mark it complete at (385, 271) on .todo-list li .toggle >> nth=0
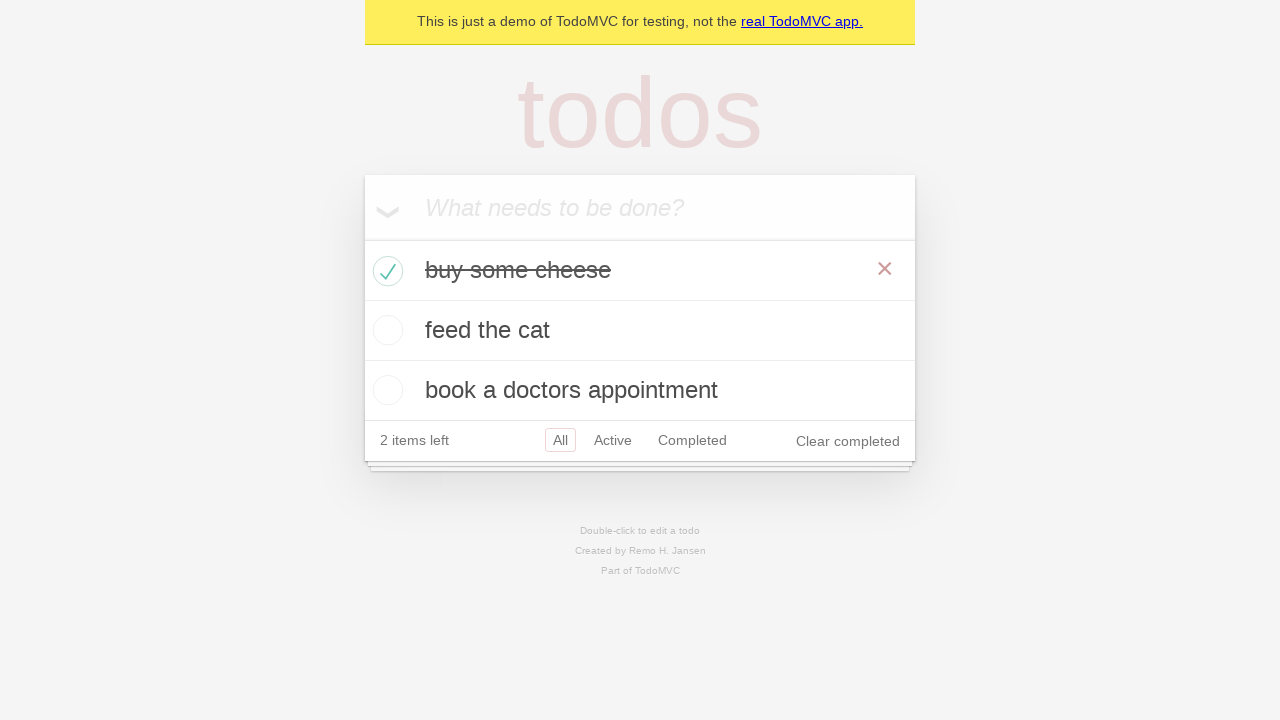

Clear completed button appeared after marking item complete
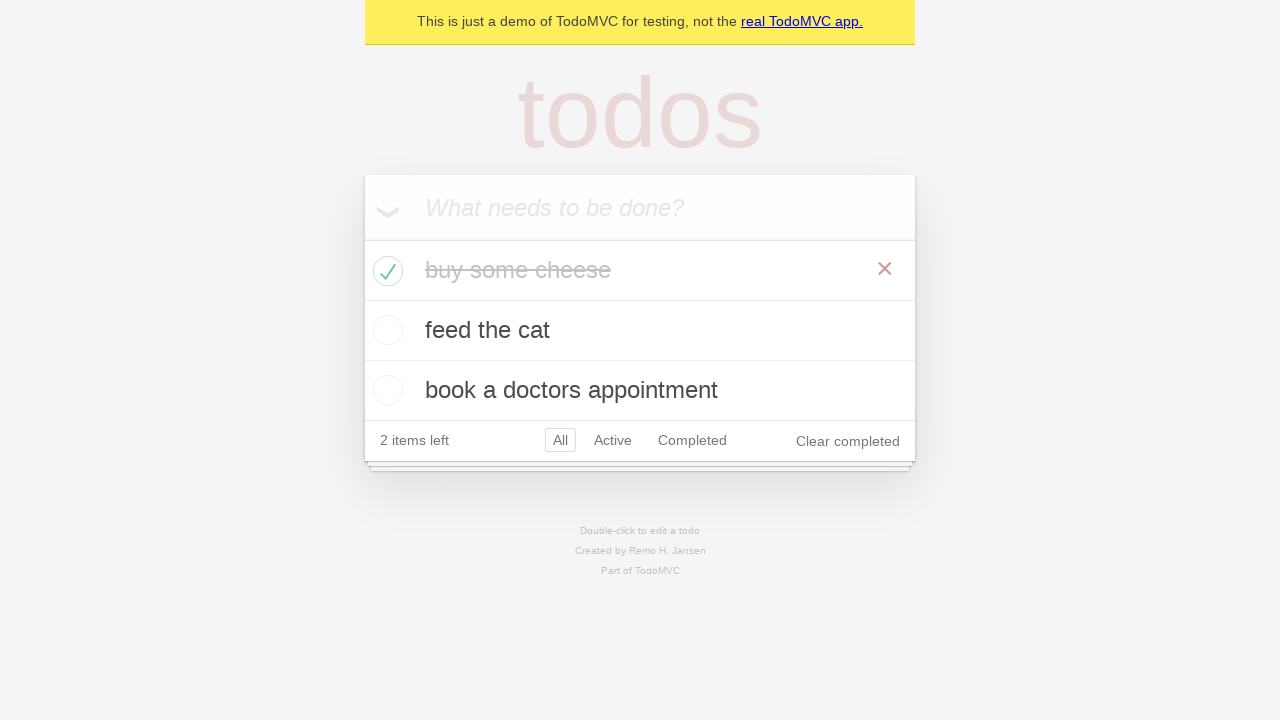

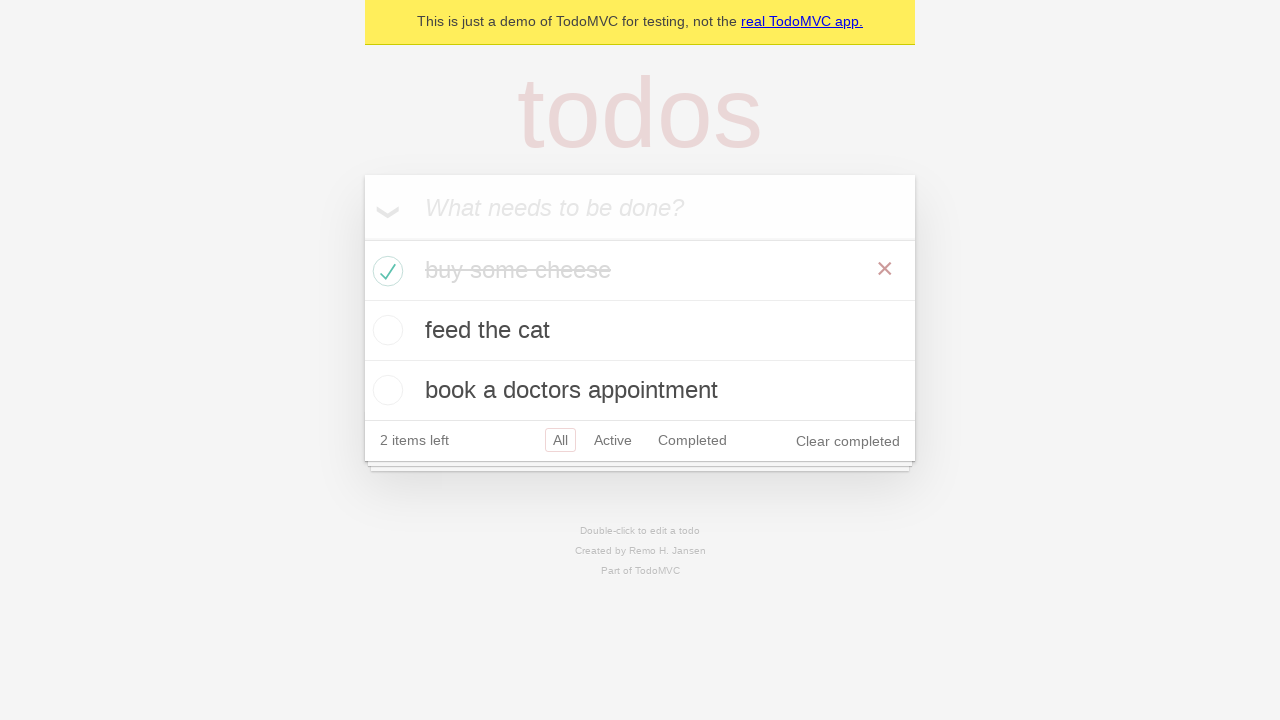